Tests iframe interaction by switching to an iframe, performing a search within it, then switching back to the parent frame to click on navigation

Starting URL: https://www.globalsqa.com/demo-site/frames-and-windows

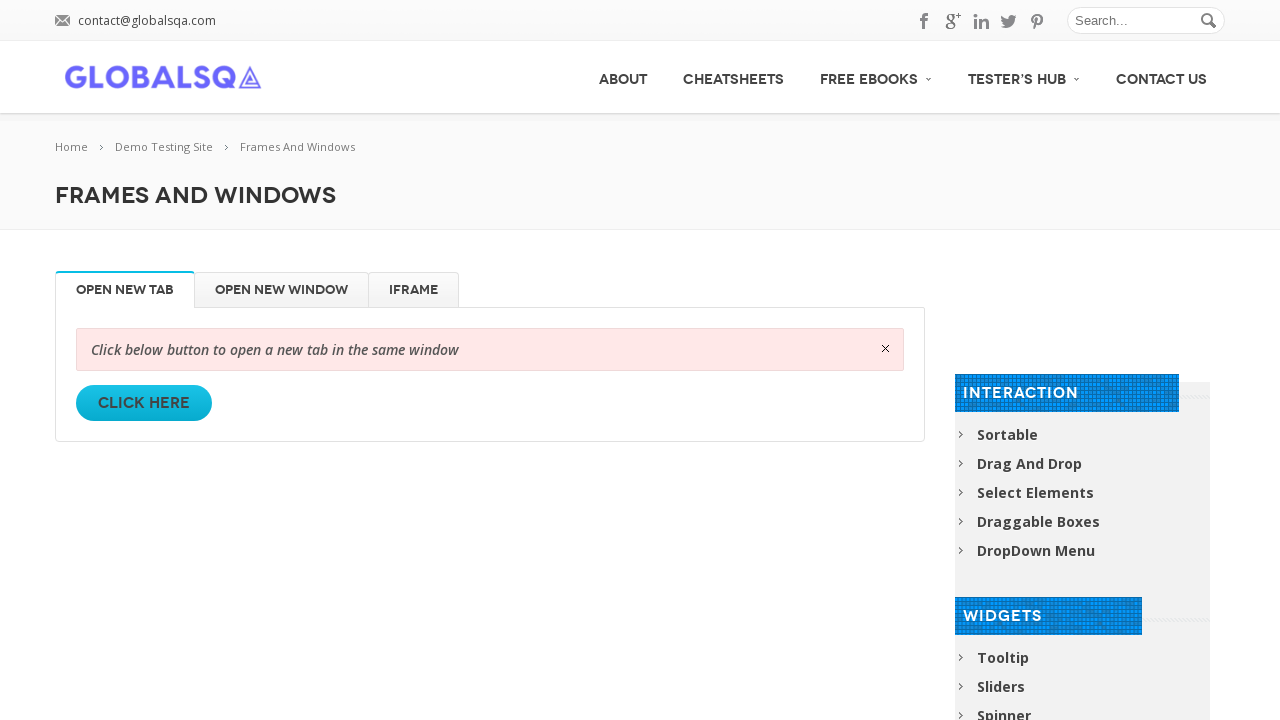

Clicked on the iFrame tab at (414, 290) on xpath=//li[text()='iFrame']
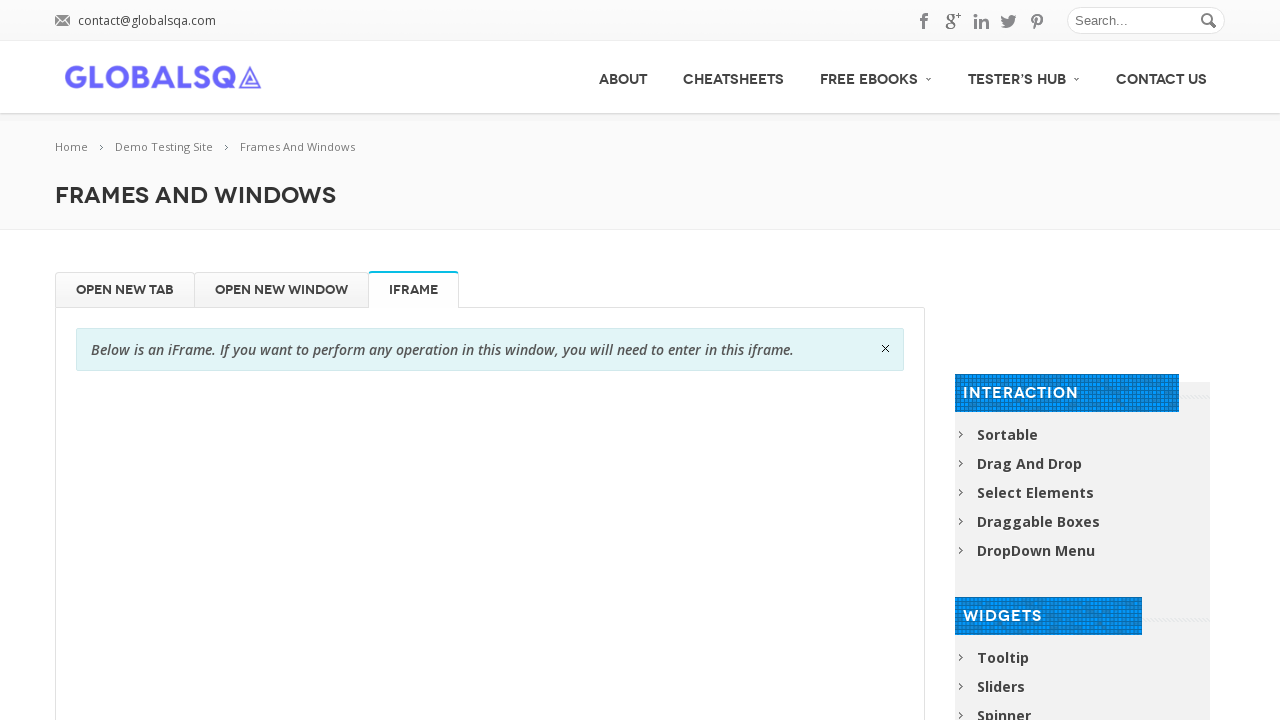

Waited for iframe to load
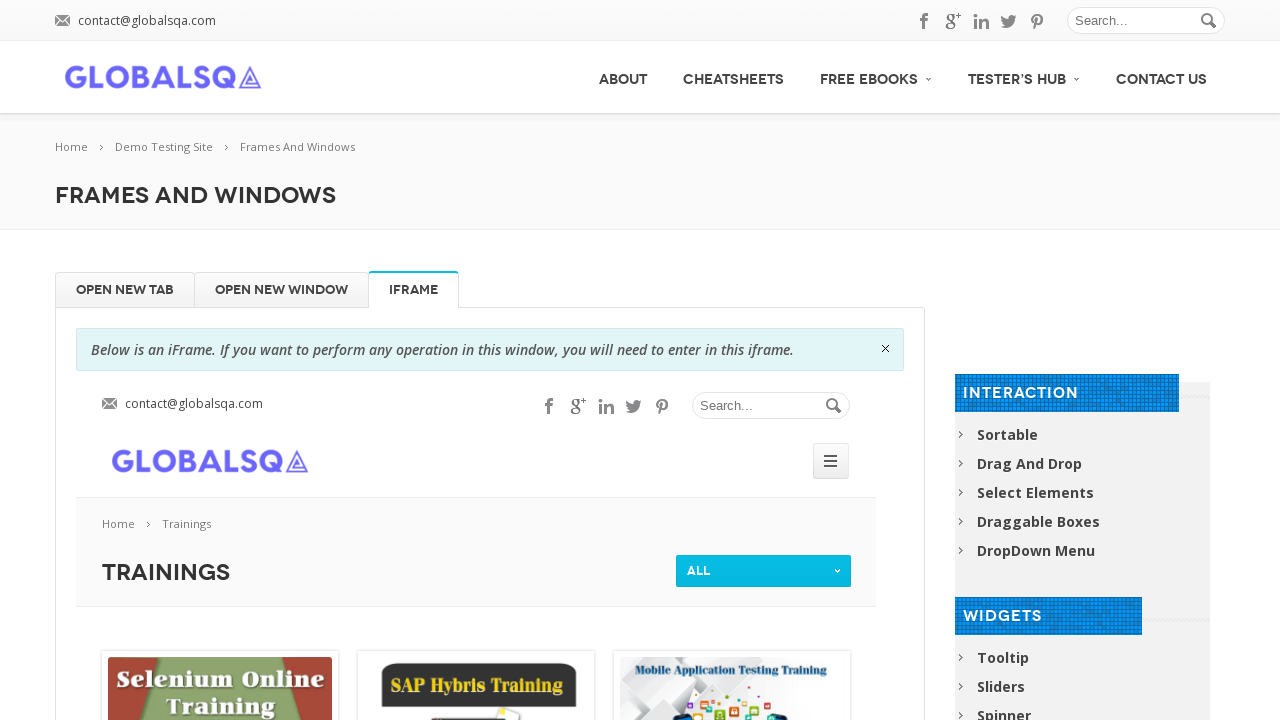

Switched to 'globalSqa' iframe
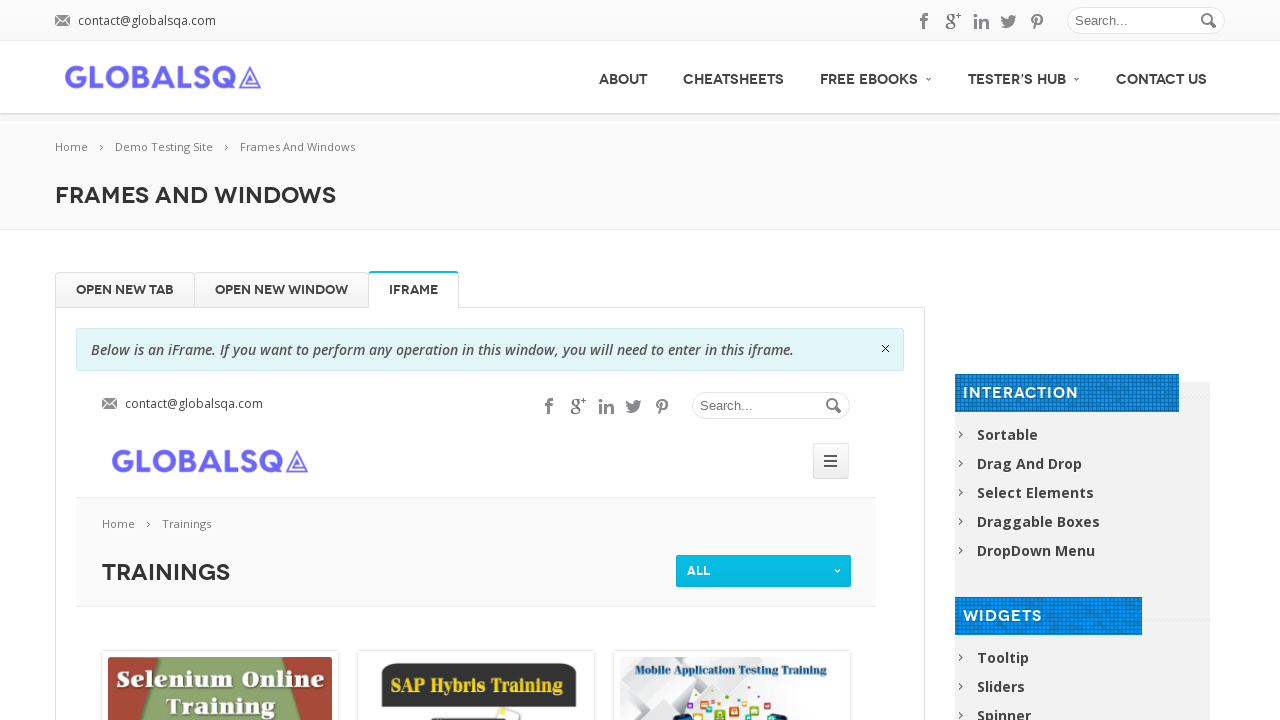

Filled search field with 'Testing' in iframe on //input[@id='s']
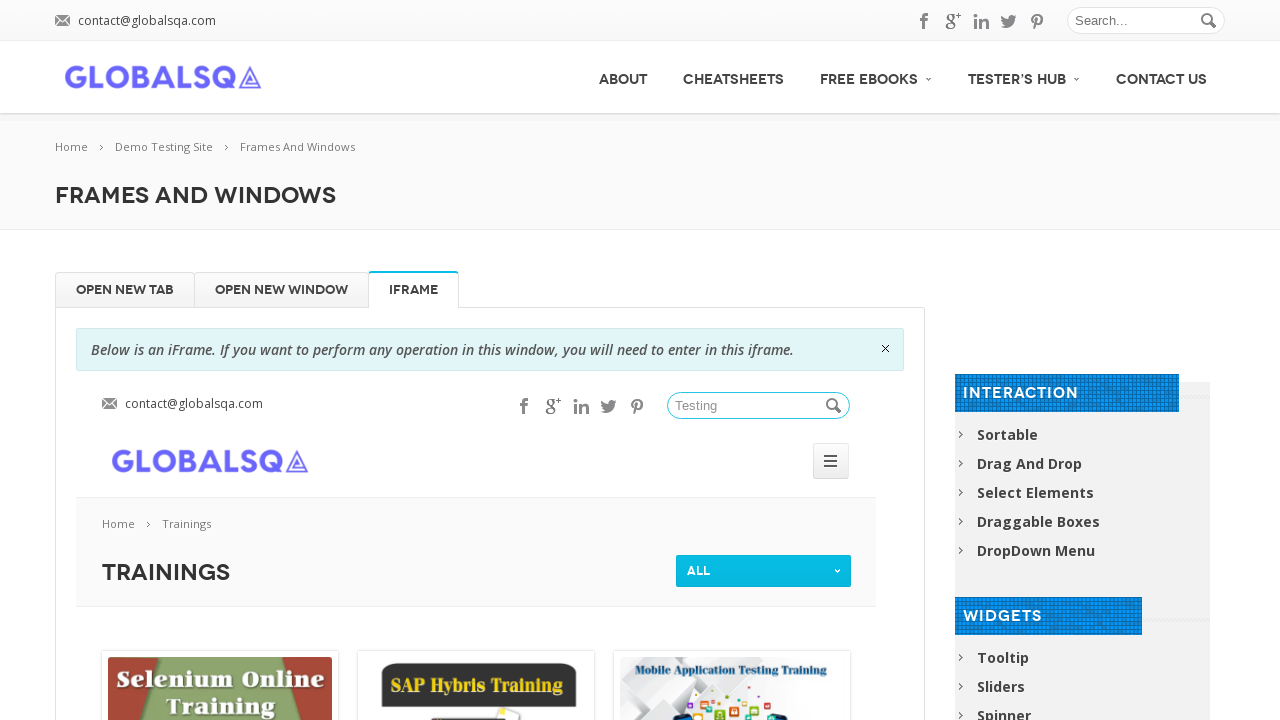

Clicked search button within iframe at (835, 406) on button
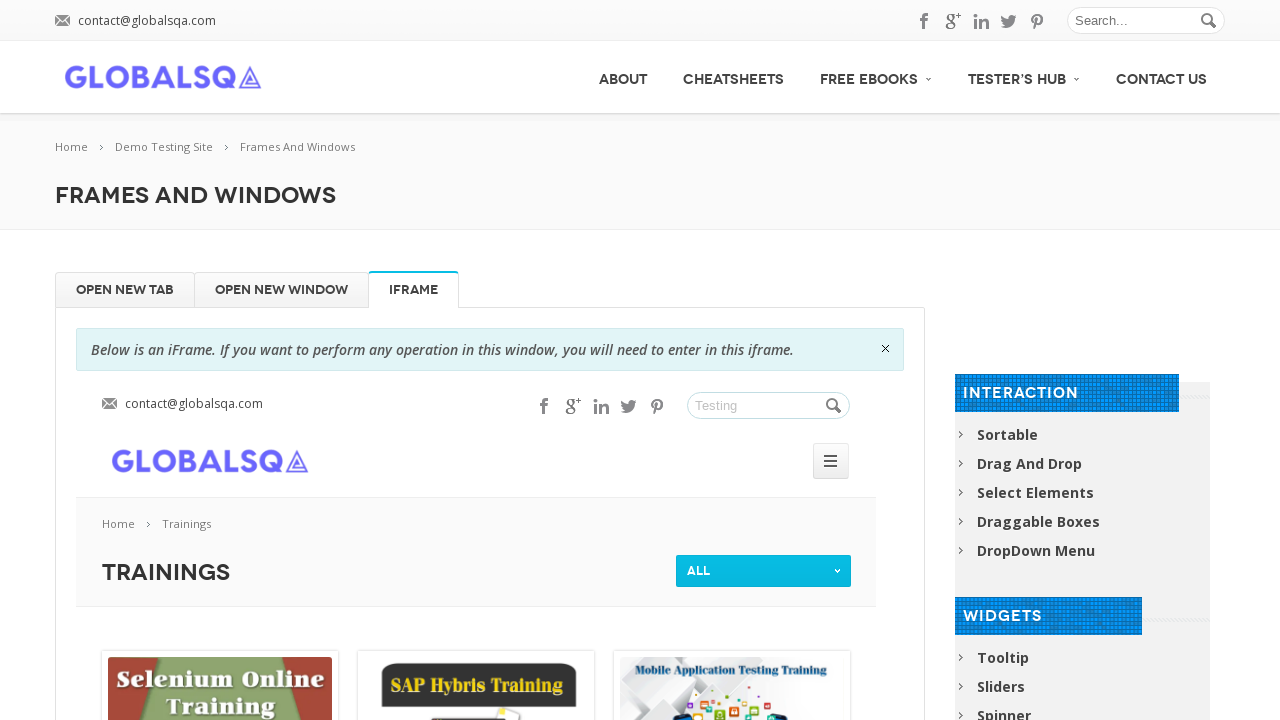

Waited for search results to process
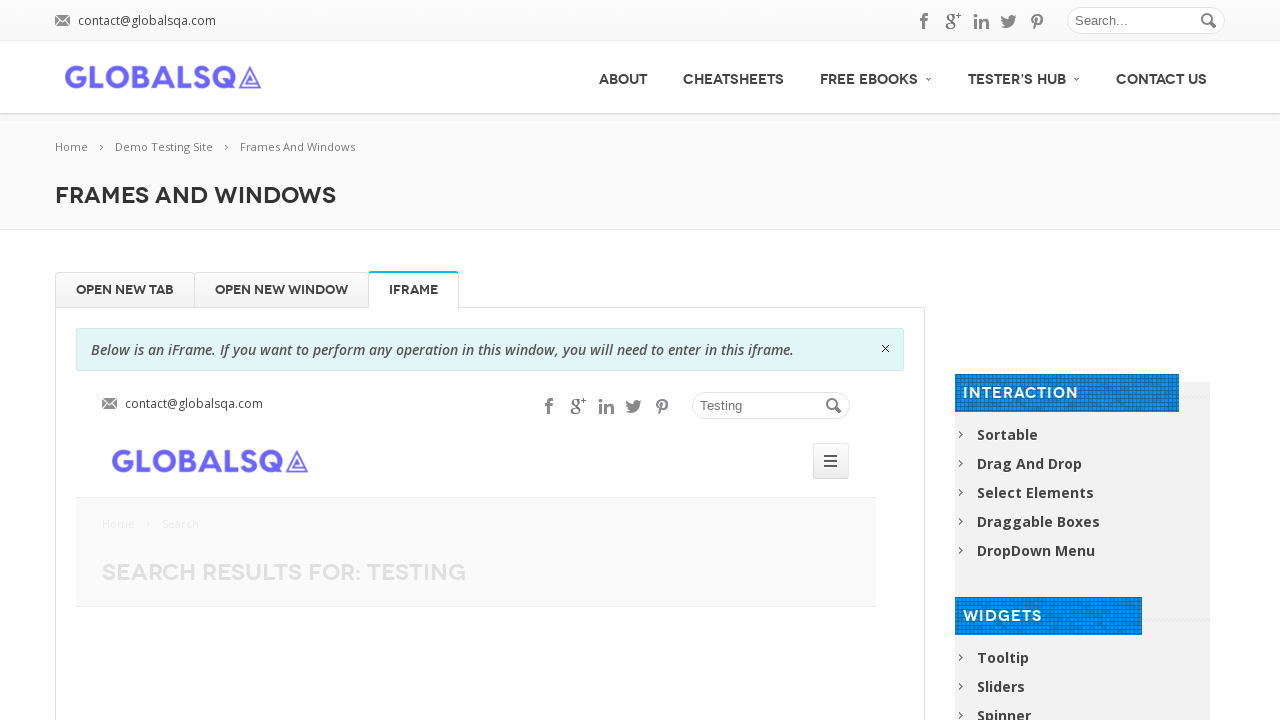

Clicked About link on main page after switching back from iframe at (623, 77) on (//a[text()='About'])[1]
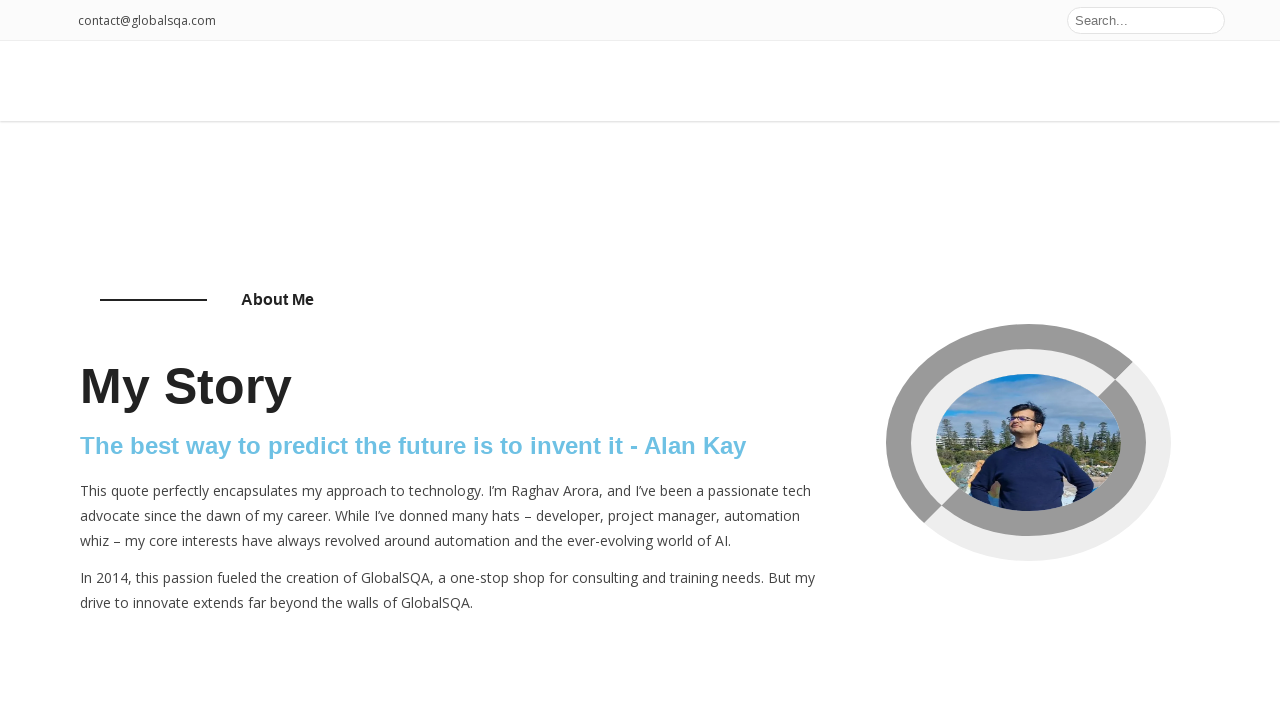

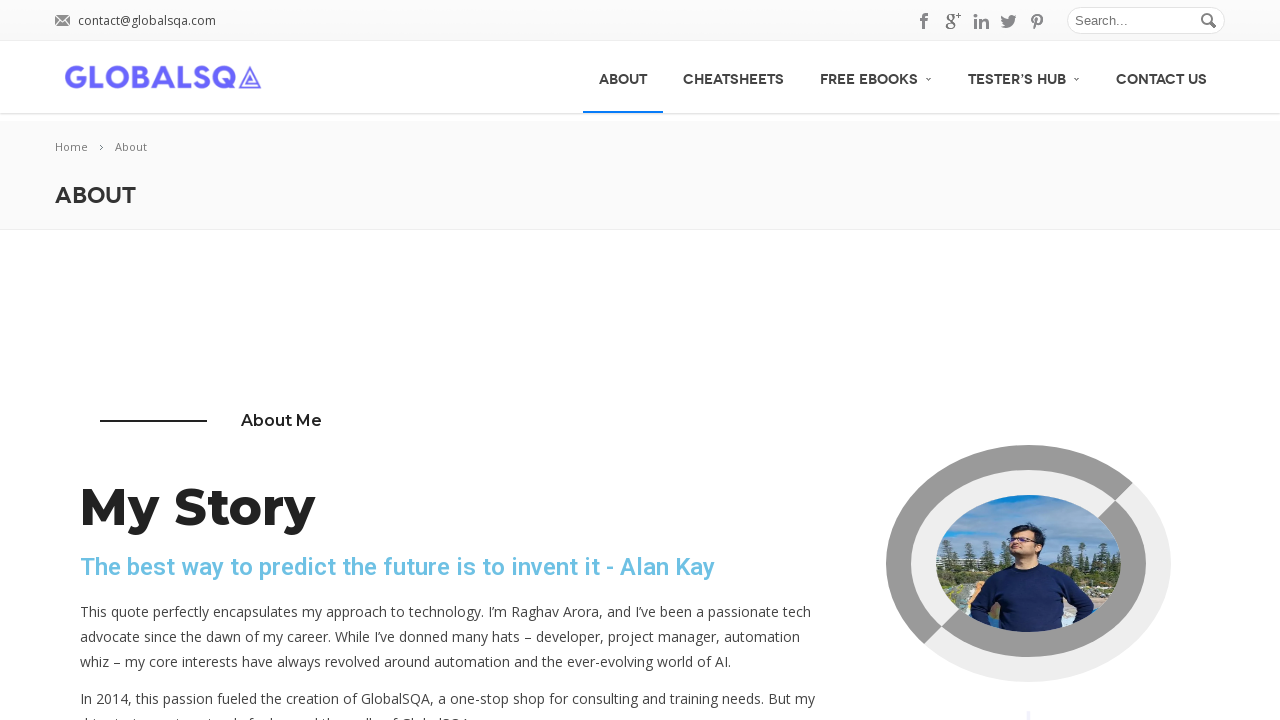